Navigates to a test automation practice site and selects a gender radio button

Starting URL: https://testautomationpractice.blogspot.com

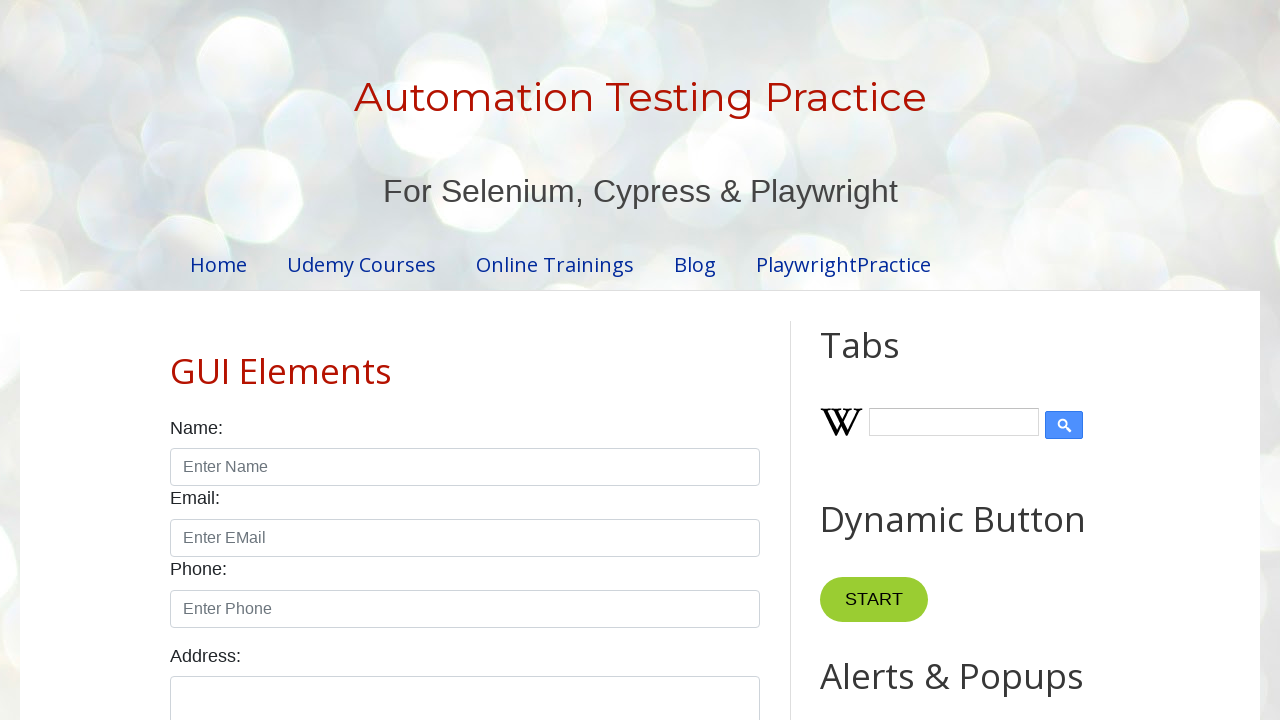

Scrolled to Gender section
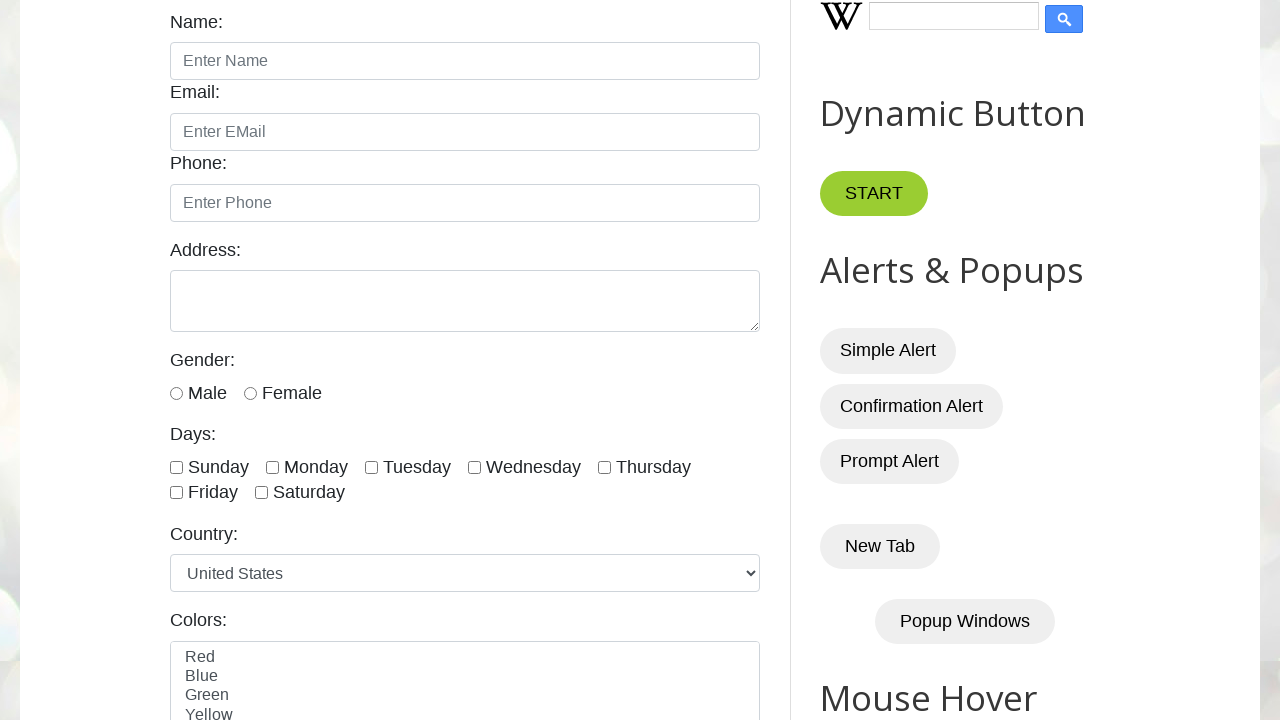

Clicked Female radio button at (292, 393) on //label[text()="Gender:"]/ancestor::div[@class="form-group"]/descendant::label[t
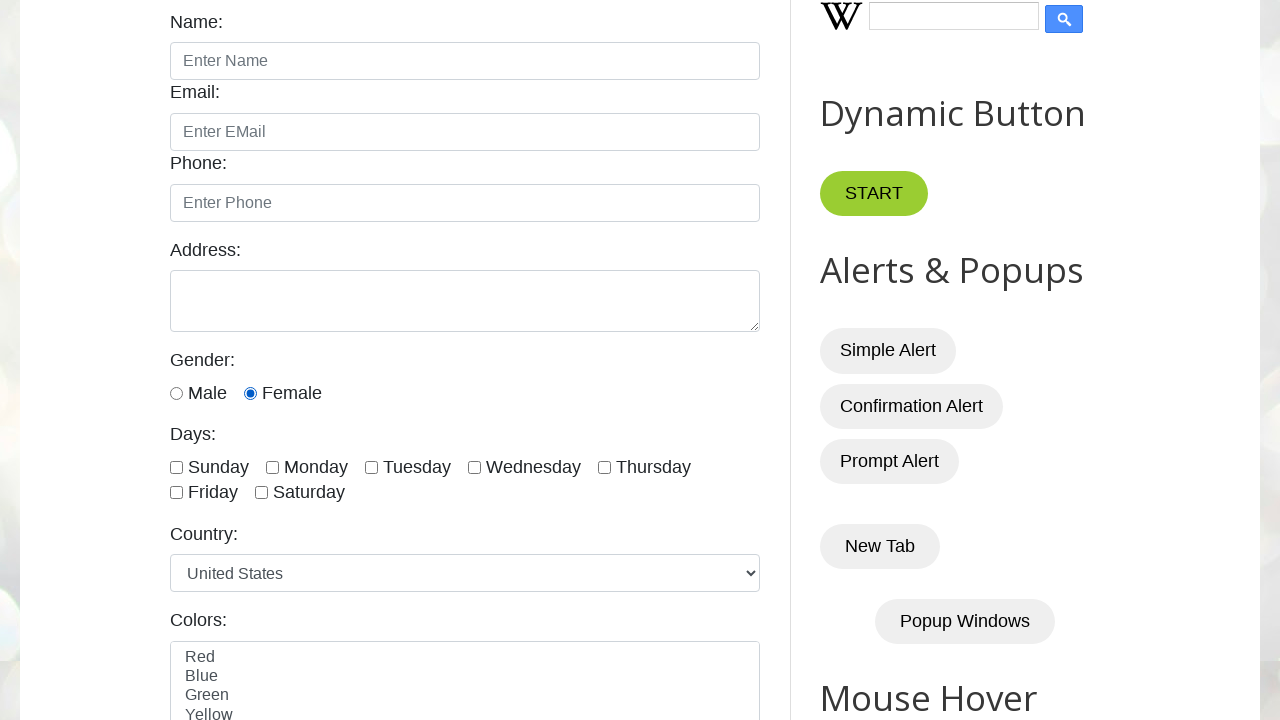

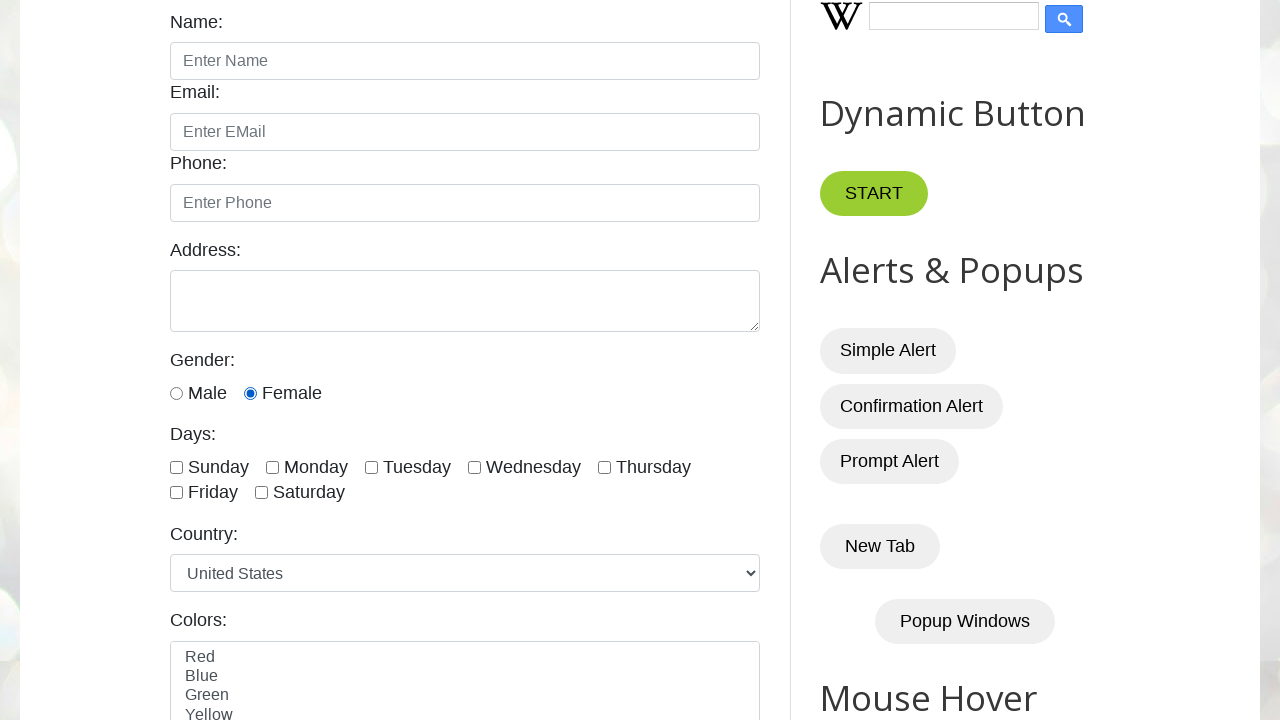